Navigates to Selenium HQ website and verifies the page title

Starting URL: http://www.seleniumhq.org

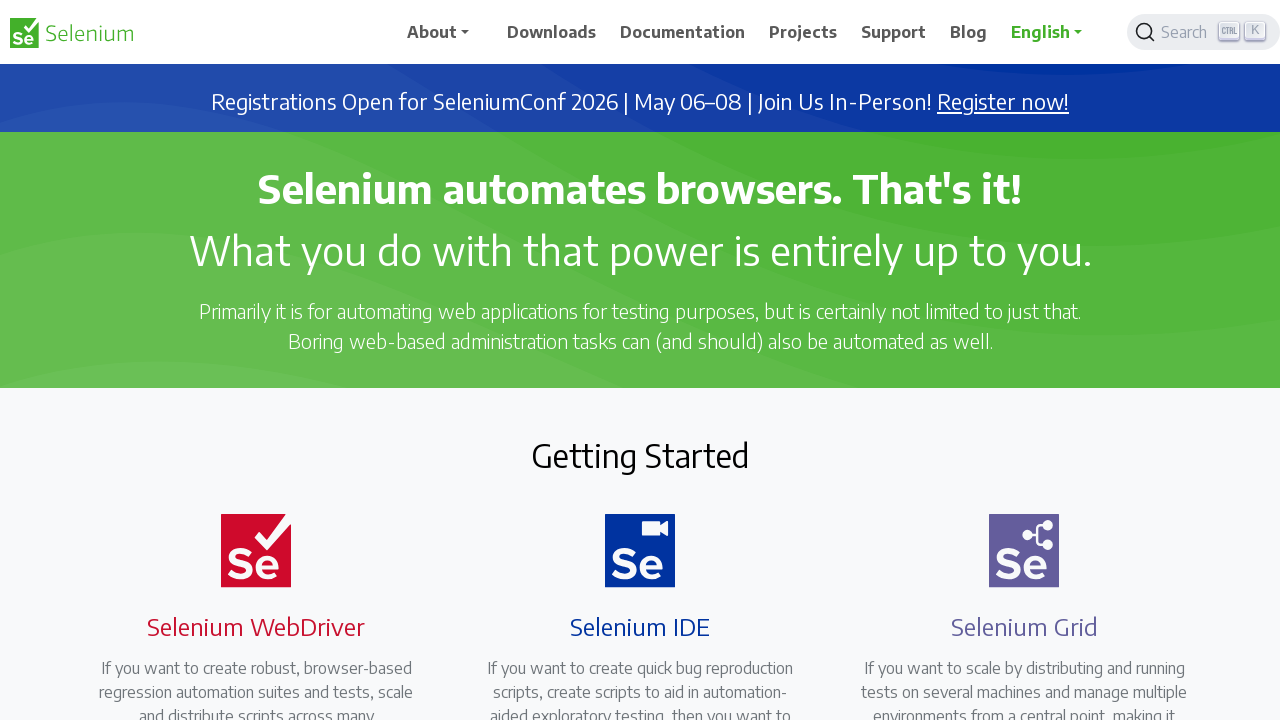

Navigated to Selenium HQ website
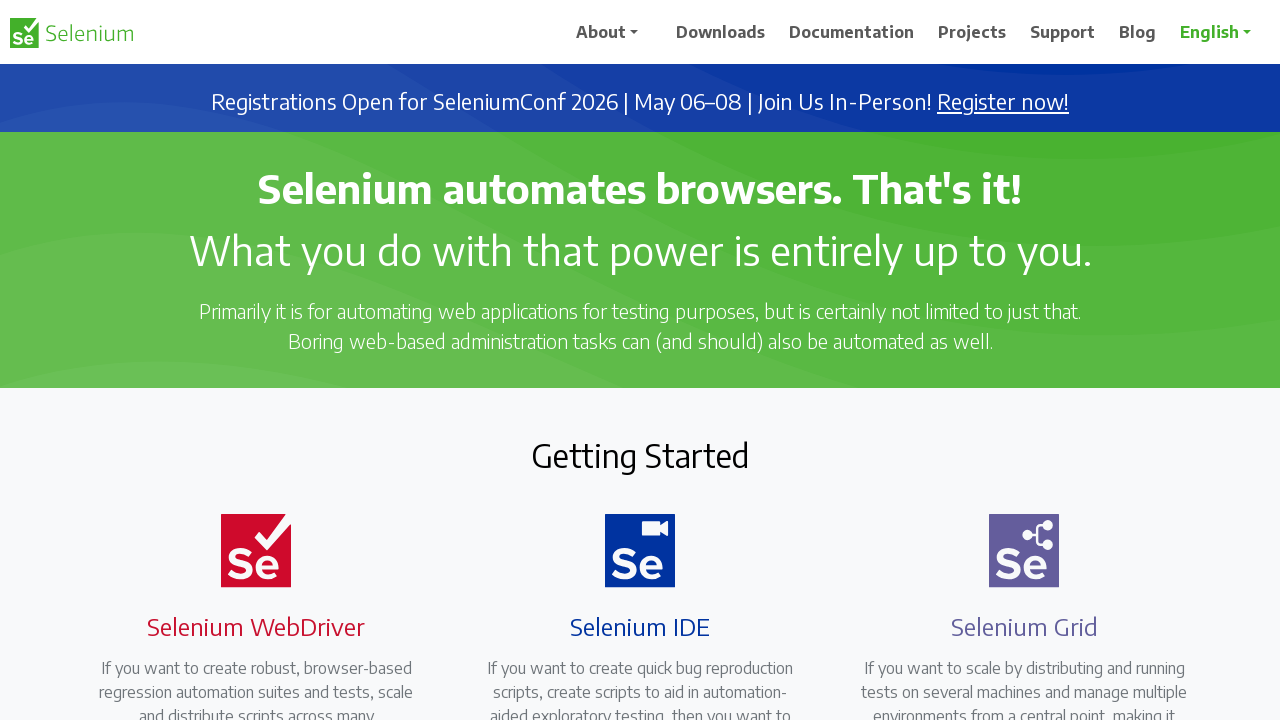

Verified page title contains 'Selenium'
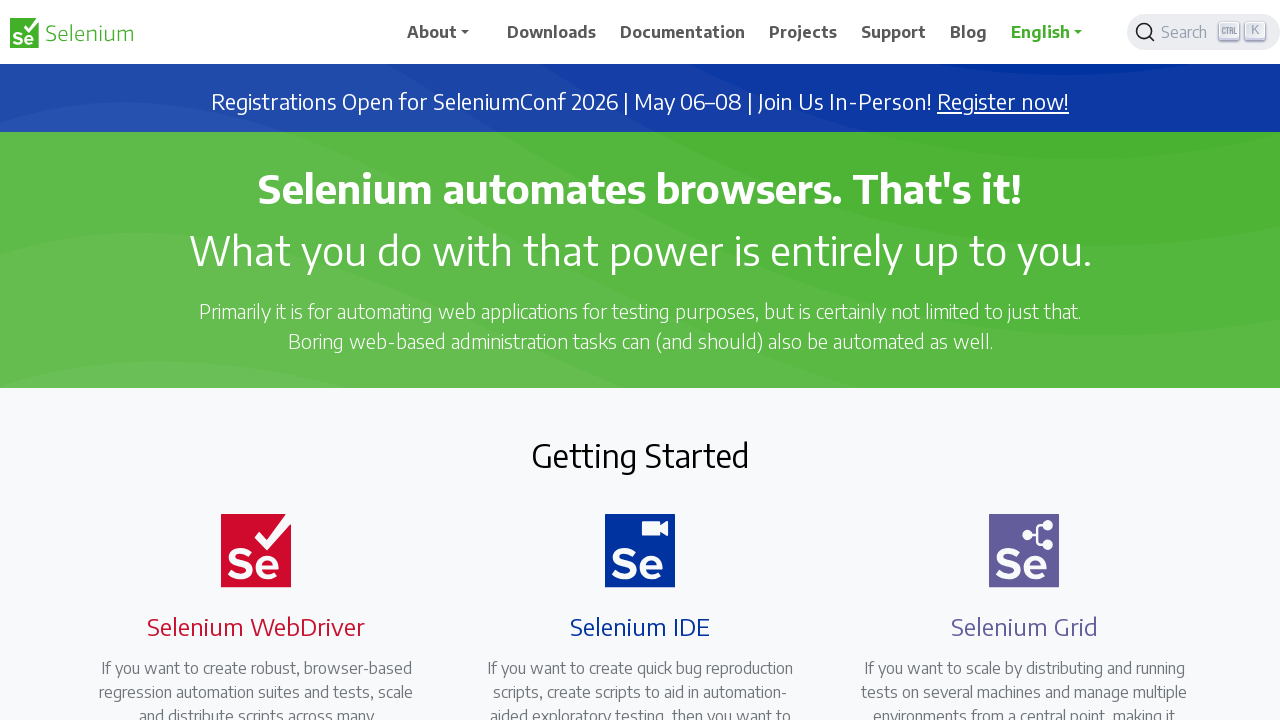

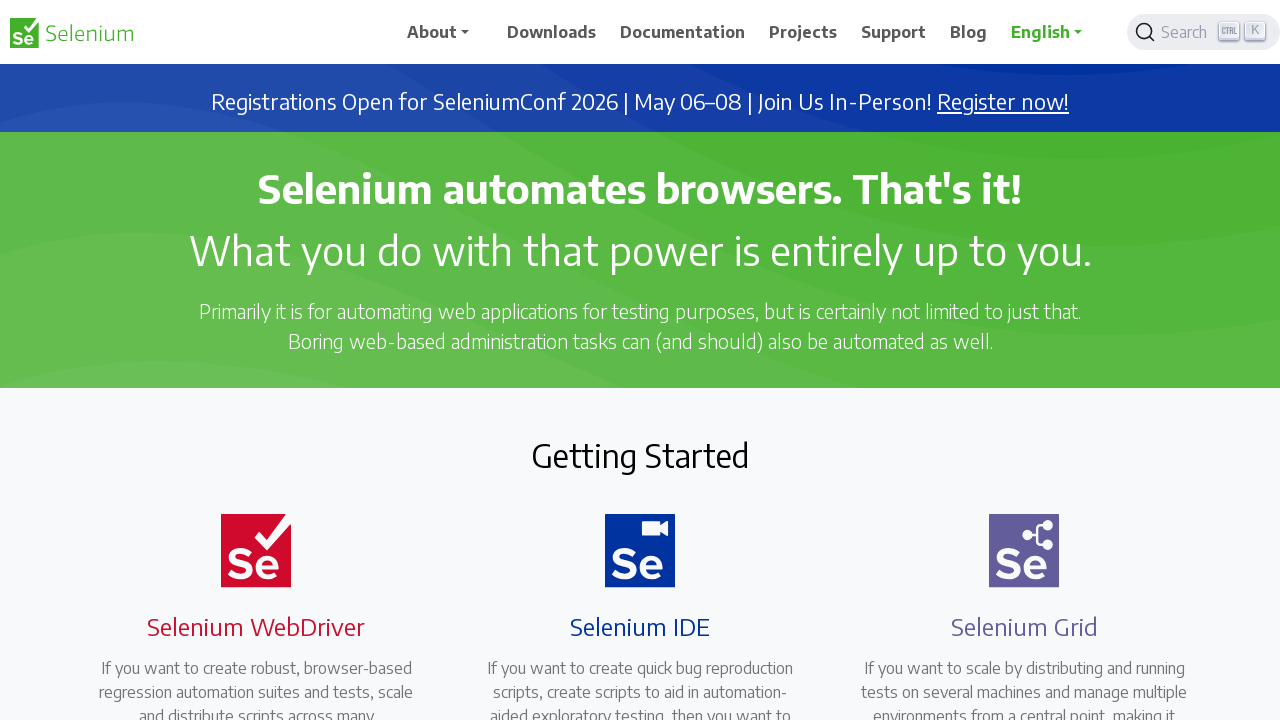